Tests the image gallery functionality in the "Futuristic & Spacious Cabin" section by clicking through thumbnail images and verifying they load correctly

Starting URL: https://www.nexaexperience.com/e-vitara

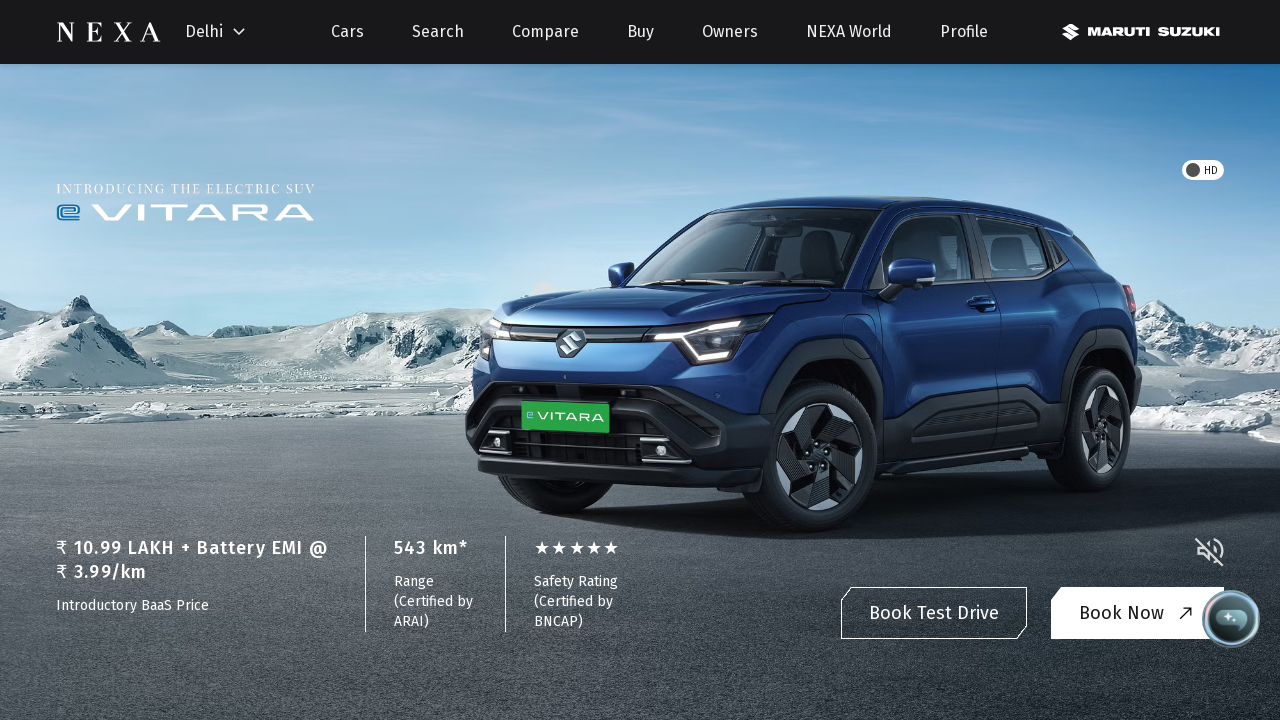

Scrolled to 'Futuristic & Spacious Cabin' heading
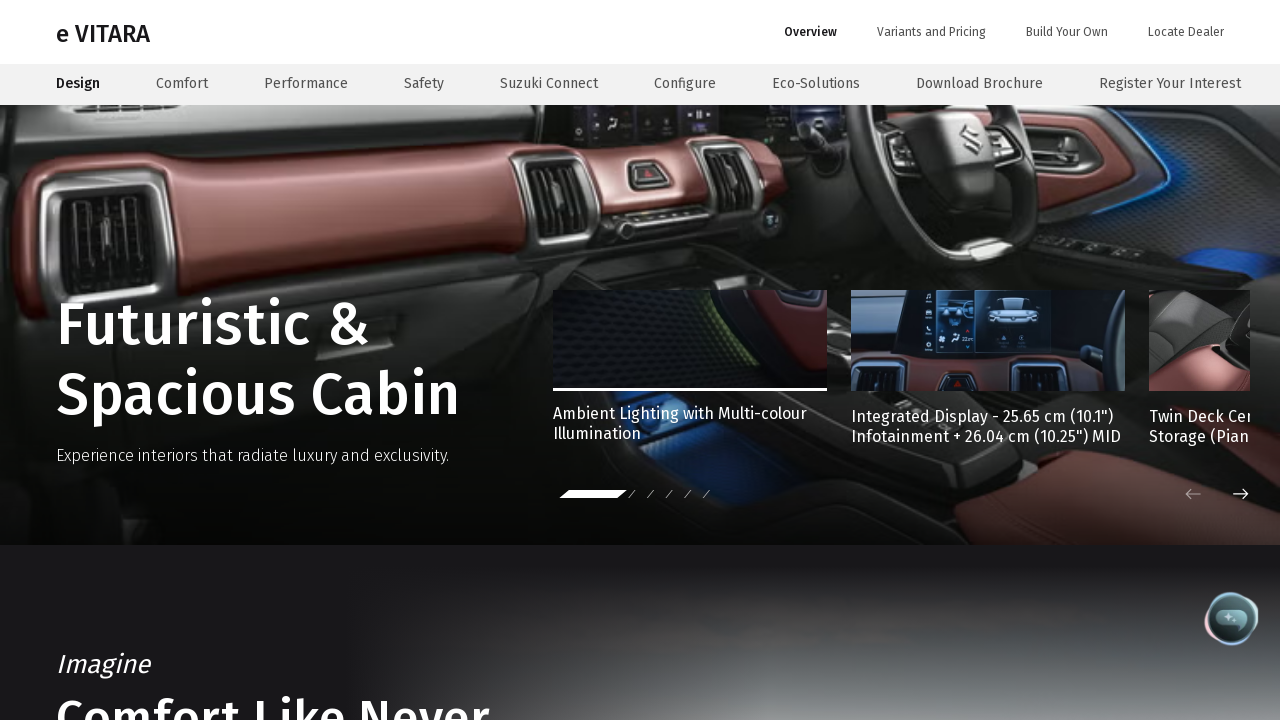

Verified cabin section heading text matches 'Futuristic & Spacious Cabin'
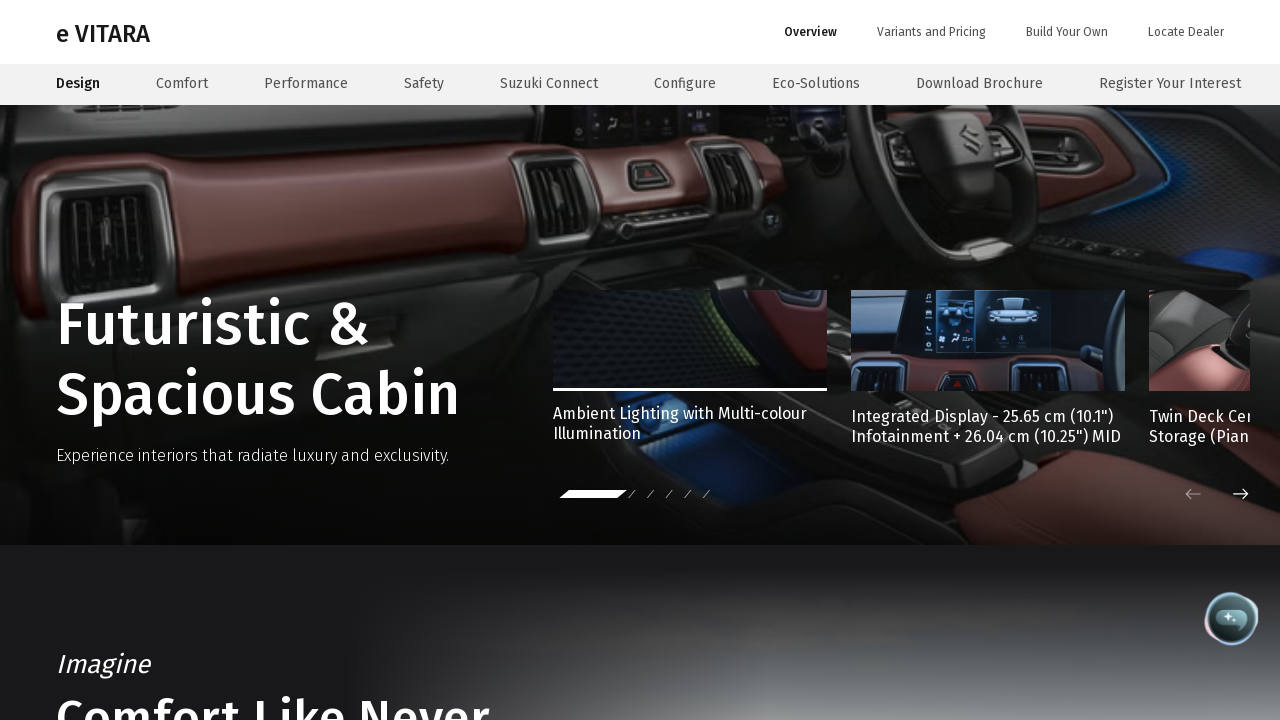

Located 0 thumbnail images in the cabin gallery
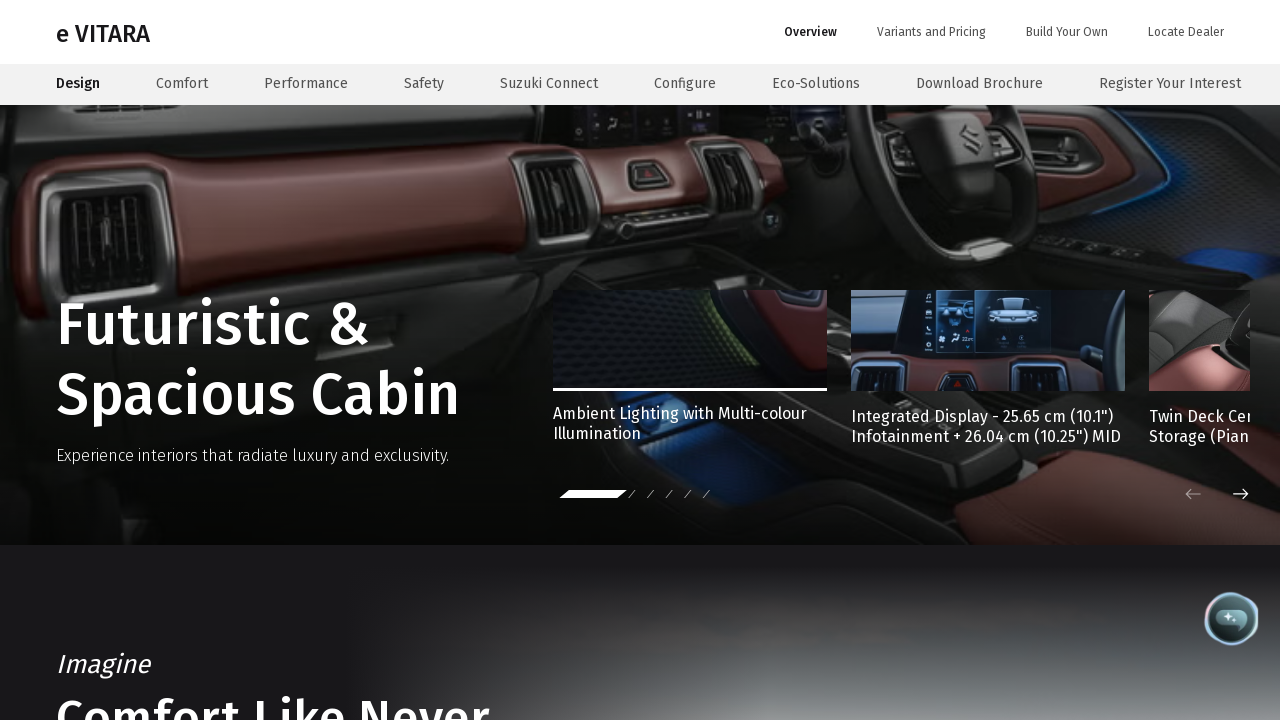

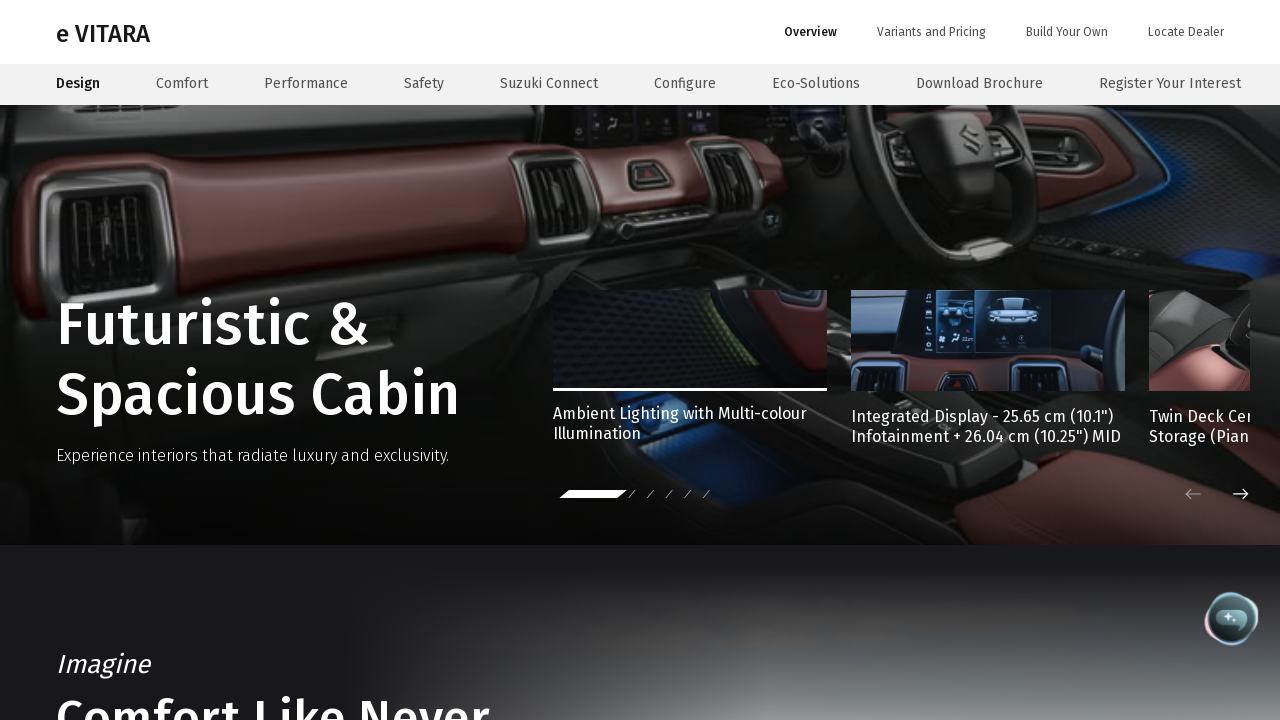